Tests form submission by entering text into an input field and verifying the result is displayed

Starting URL: https://www.qa-practice.com/elements/input/simple

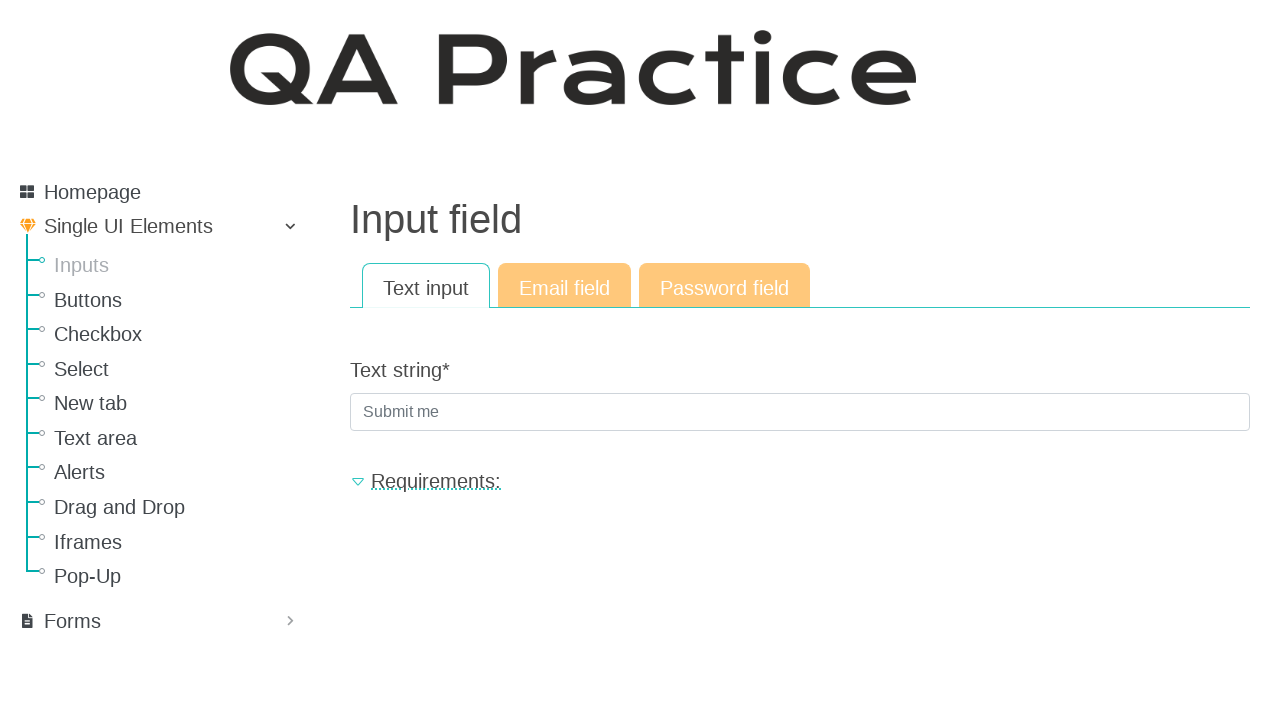

Entered 'potato' into the text input field on input[name='text_string']
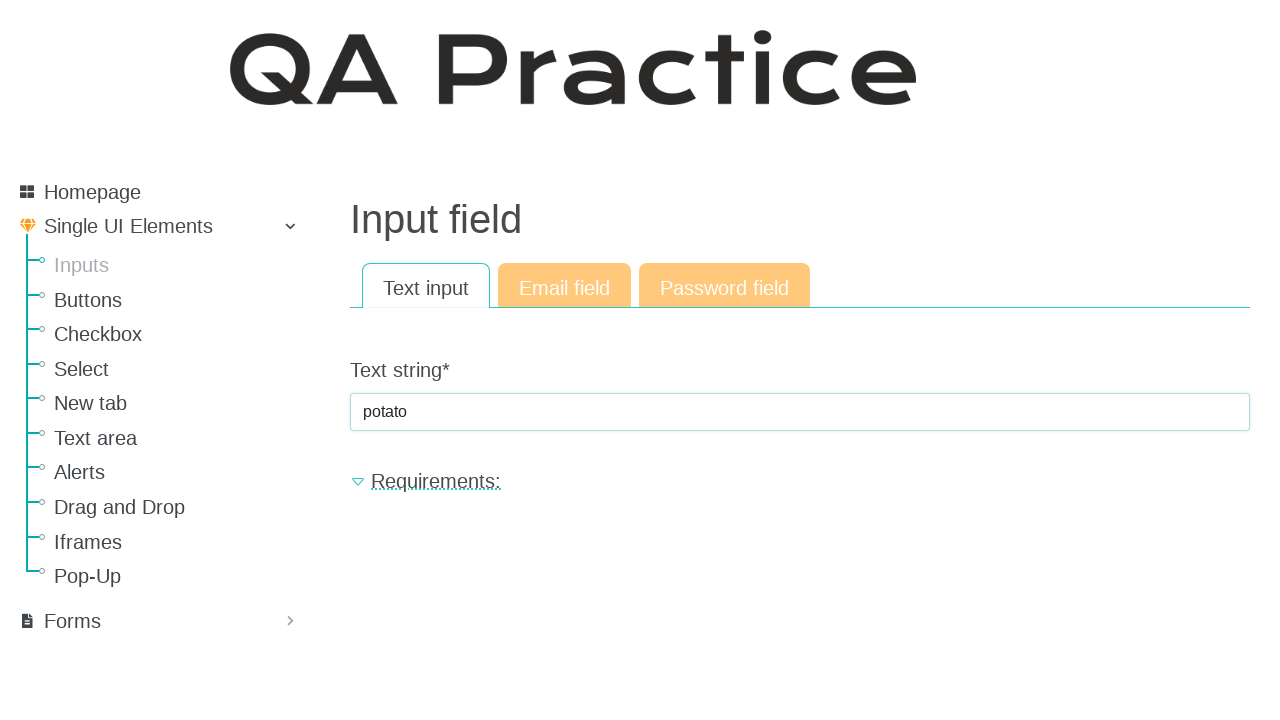

Pressed Enter to submit the form on input[name='text_string']
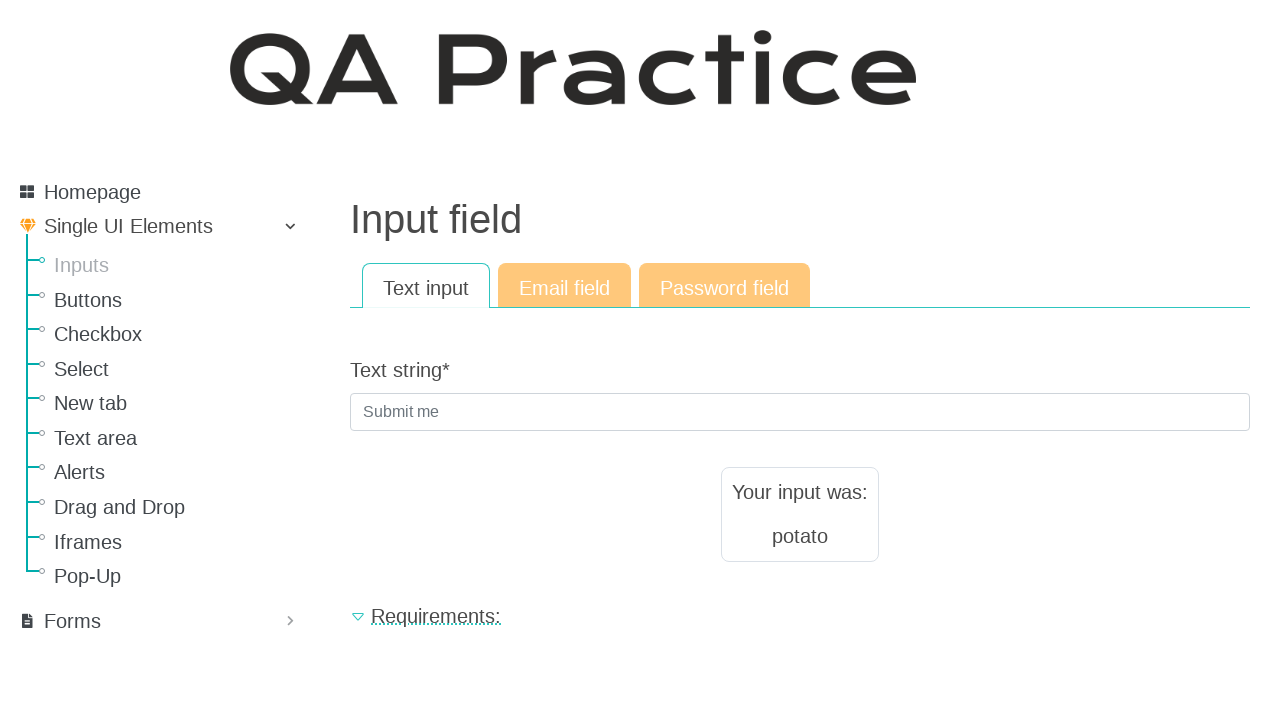

Form result appeared on the page
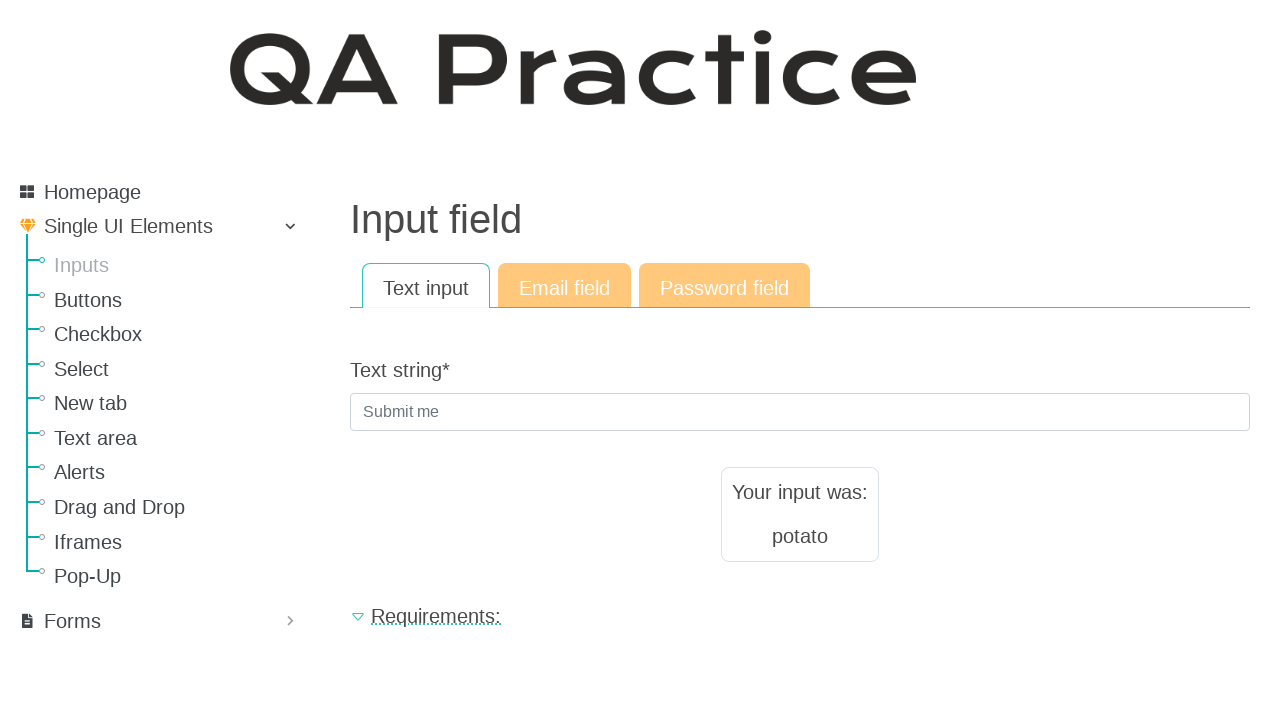

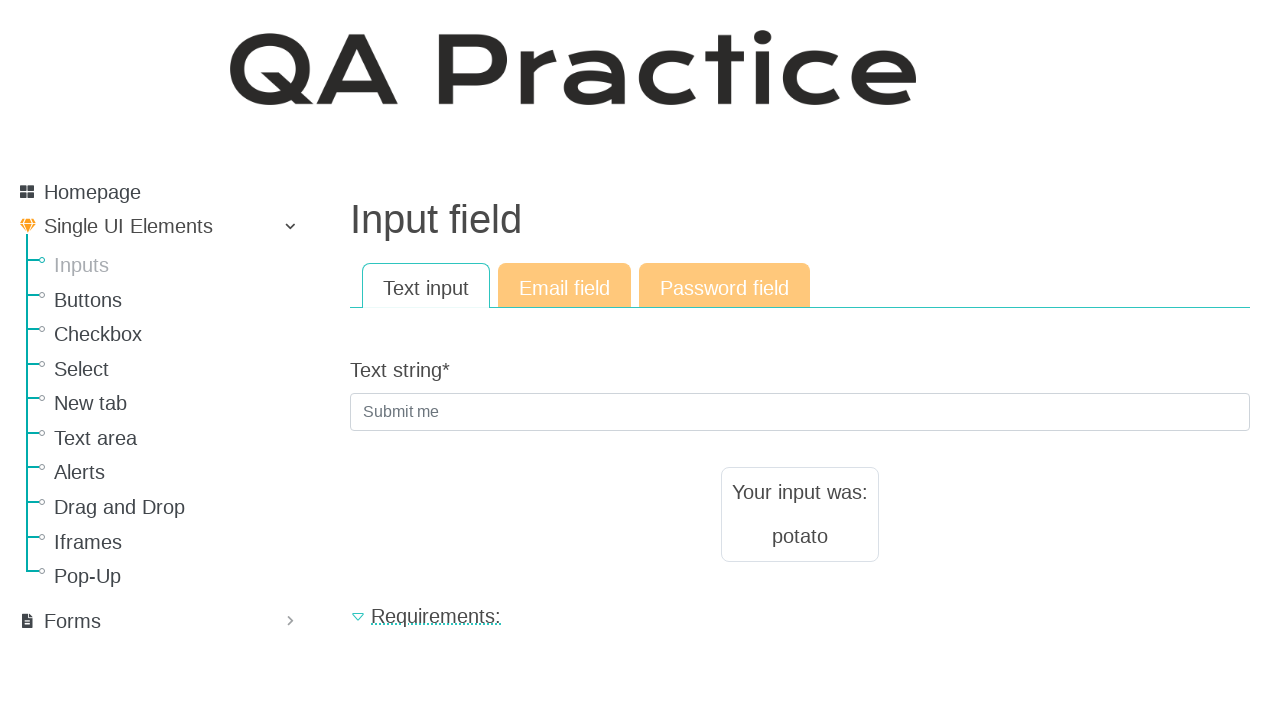